Navigates to a voice controller web application and clicks on an element to initiate interaction

Starting URL: https://simon1pl.github.io/voiceController/

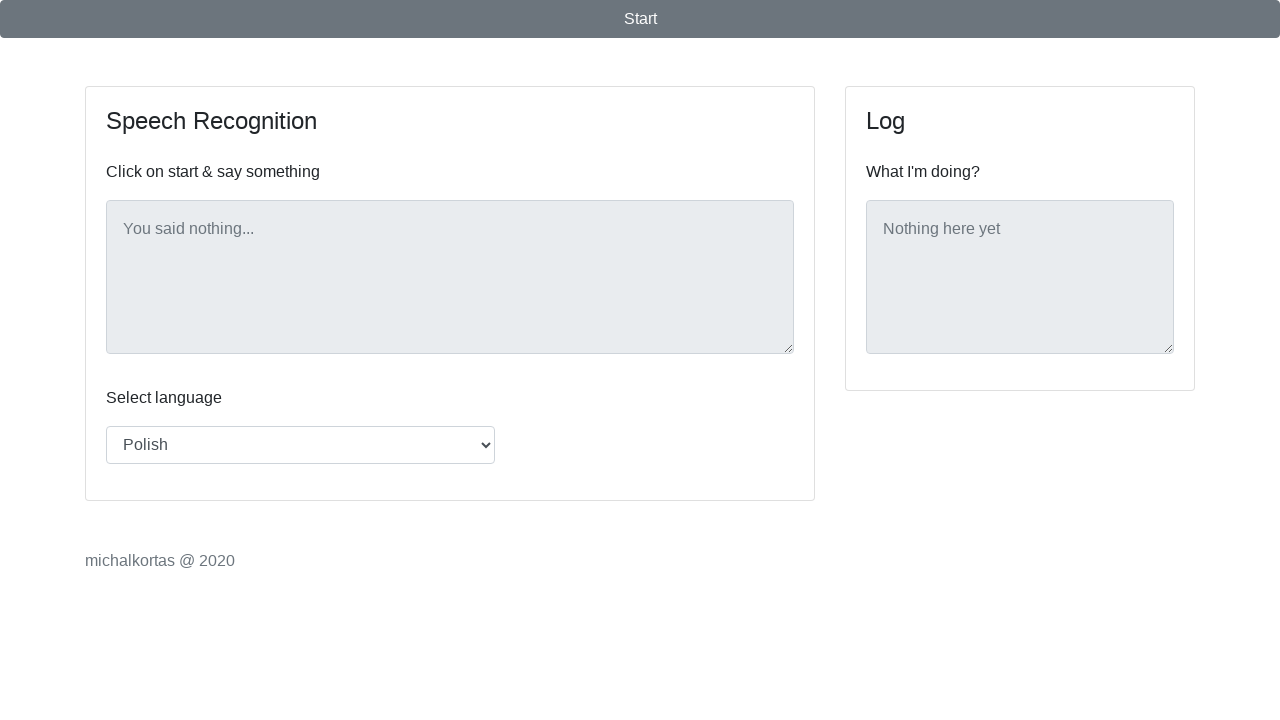

Navigated to voice controller web application
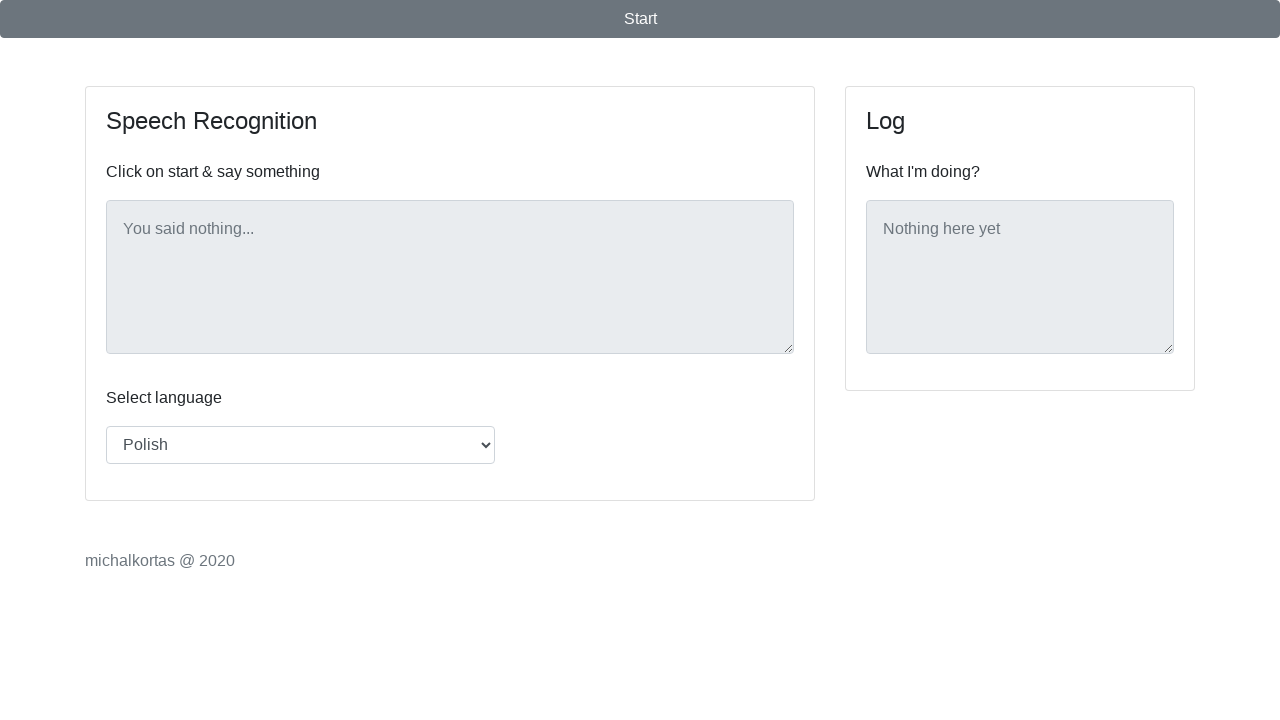

Clicked on element to initiate voice controller interaction at (640, 19) on .seleniumClick1
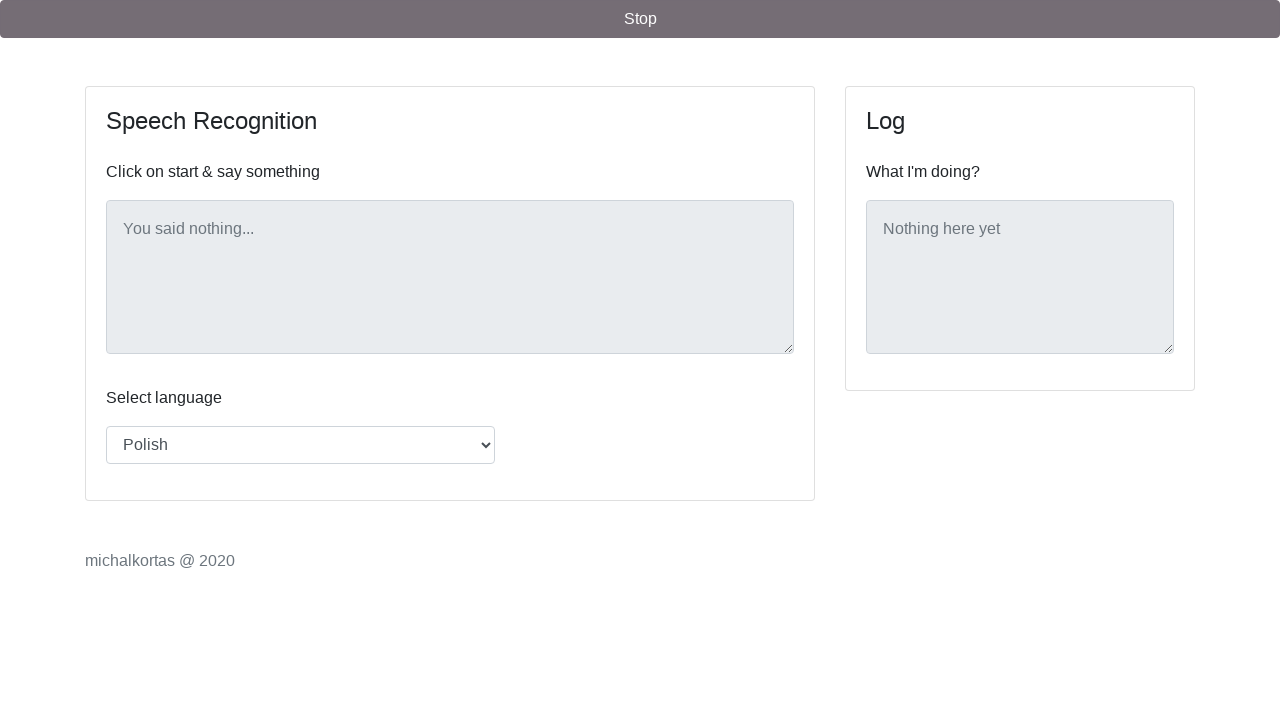

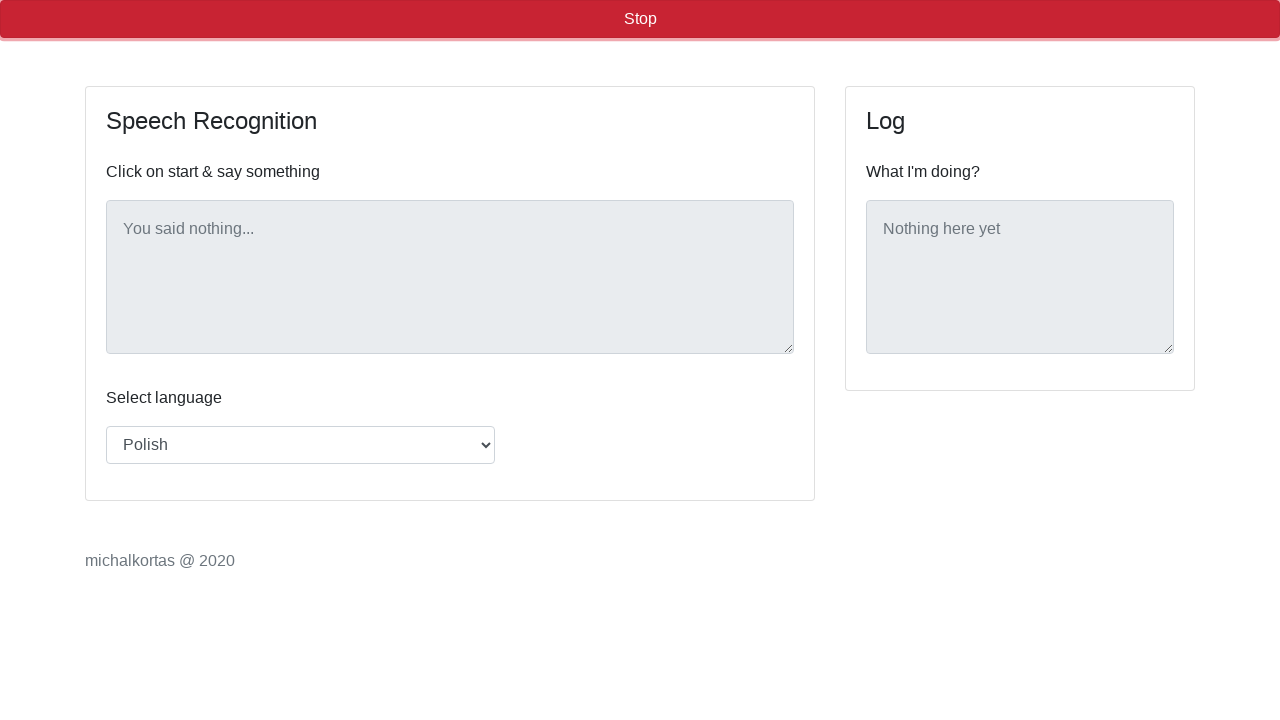